Navigates to a Google Play Store app page for NewMatgo game, waits for the page to load, locates the ratings and reviews section, scrolls to it, and verifies the presence of review-related elements.

Starting URL: https://play.google.com/store/apps/details?id=com.neowiz.games.newmatgo&hl=ko

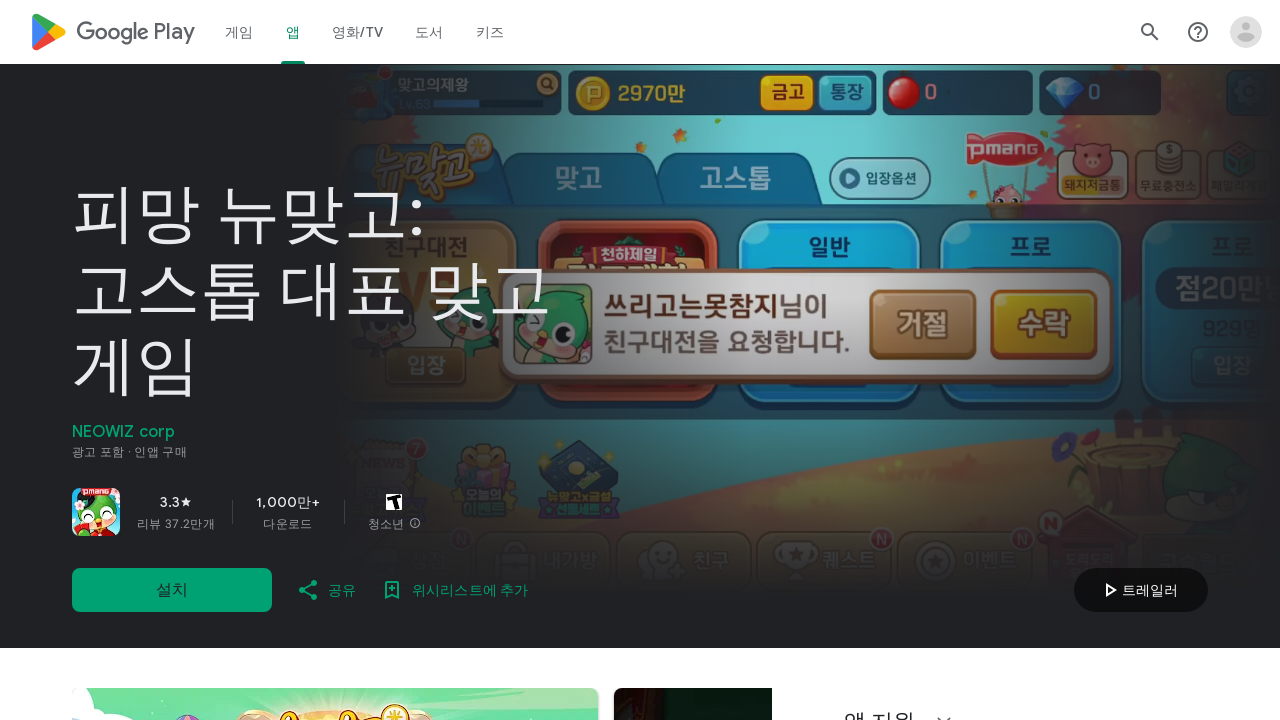

Waited for page to load with networkidle state
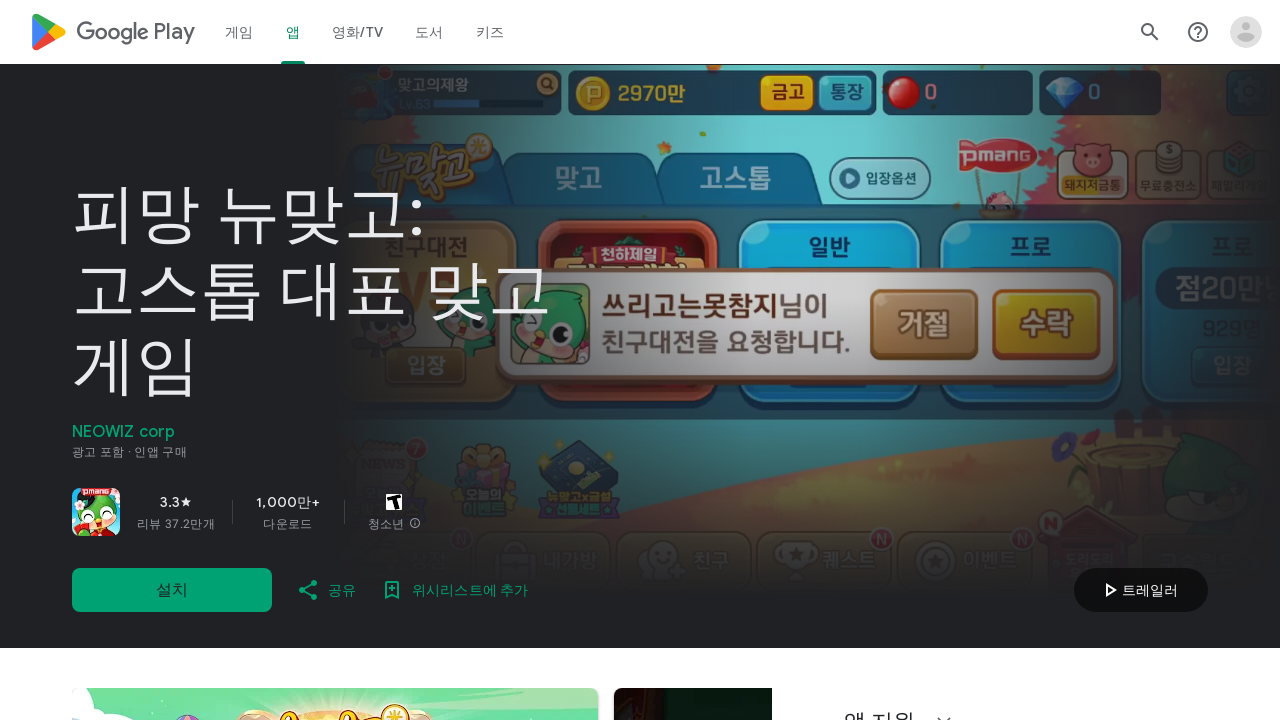

Located ratings and reviews section header
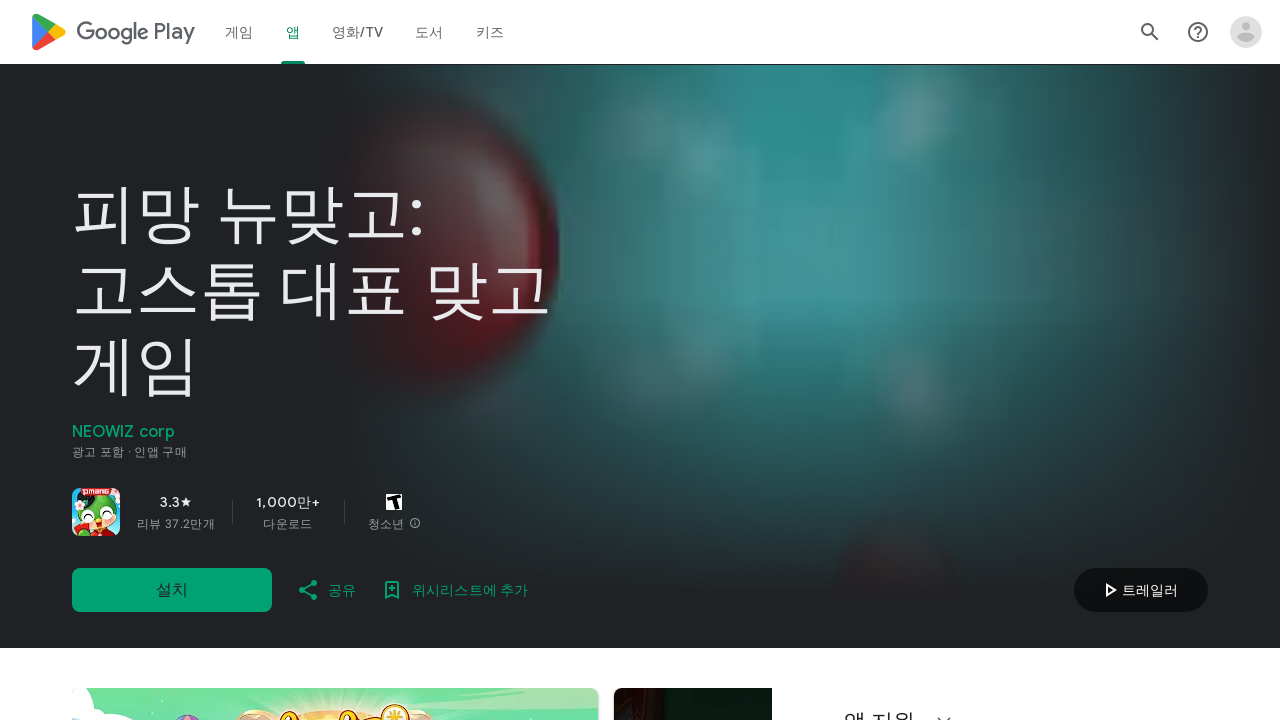

Waited for ratings section to be visible
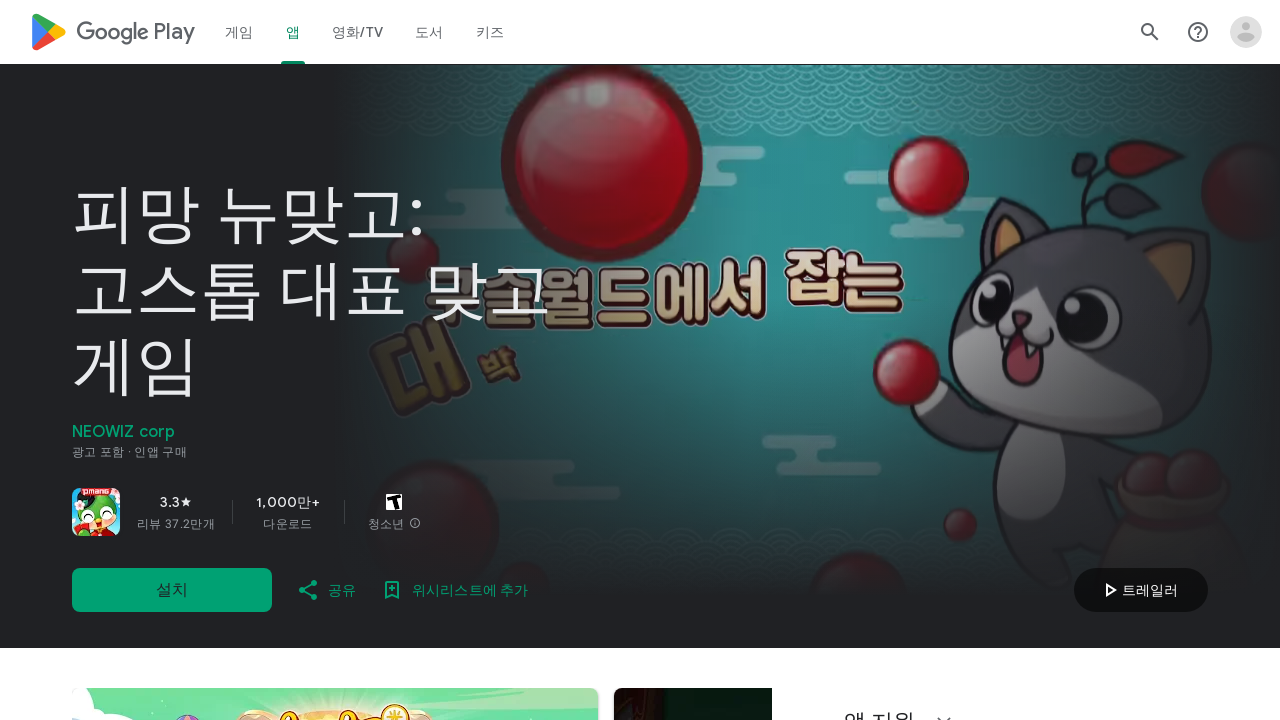

Scrolled to ratings section
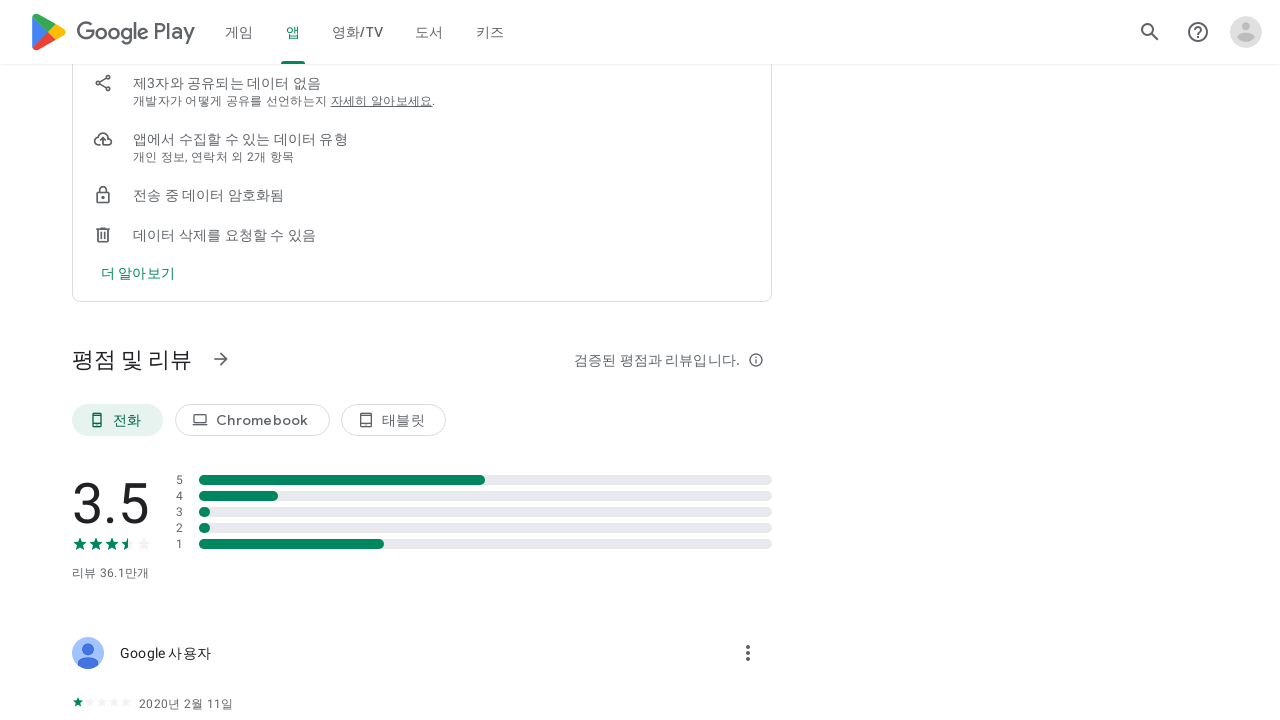

Waited for lazy-loaded content to render
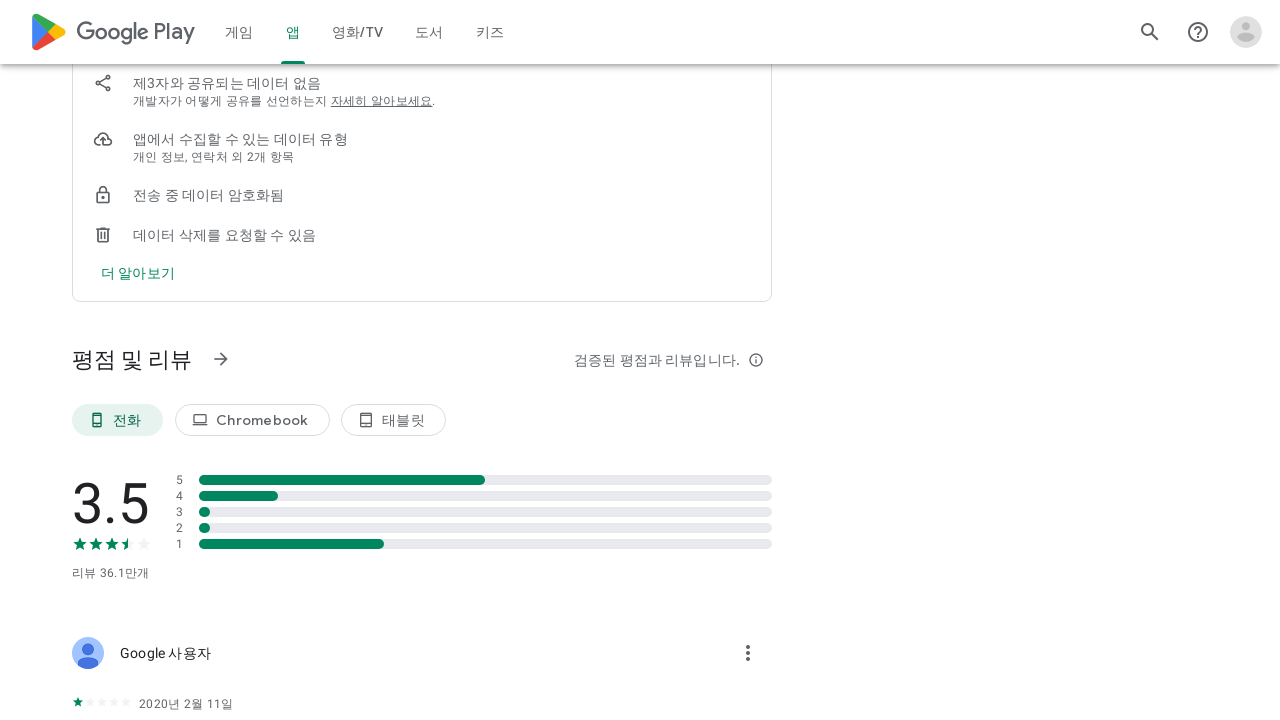

Located 'See all reviews' button
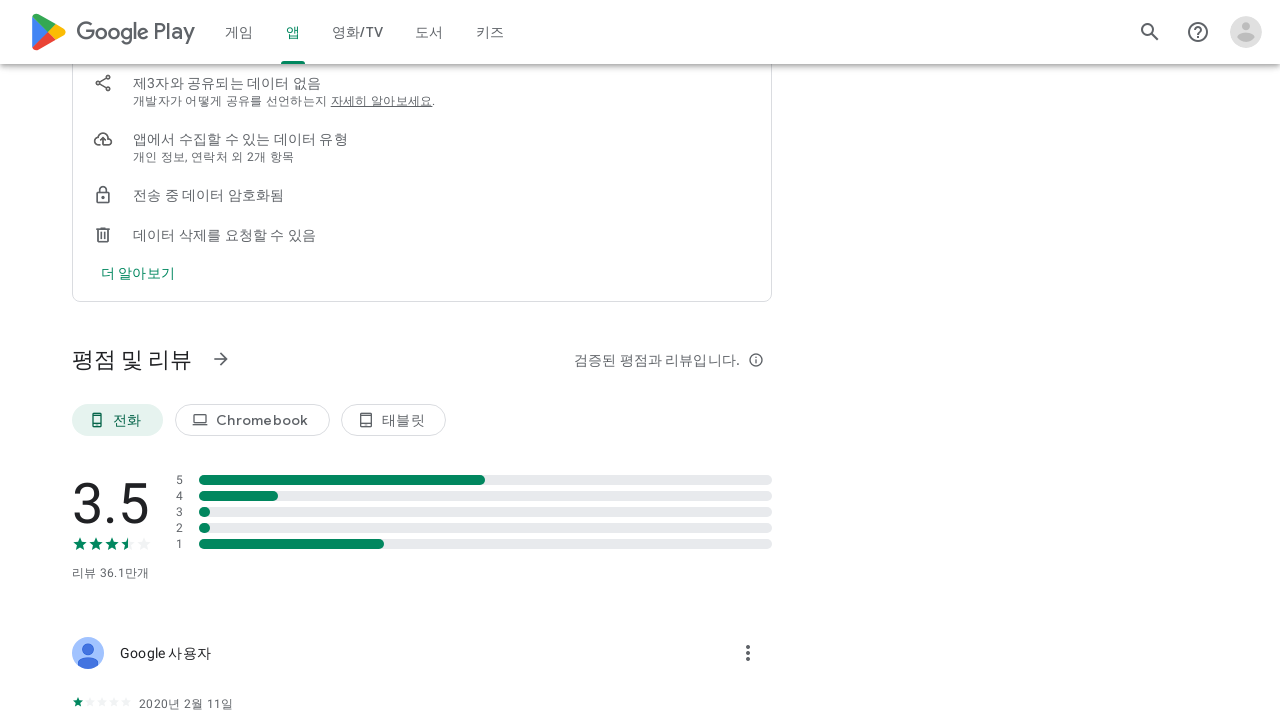

Waited for 'See all reviews' button to be visible
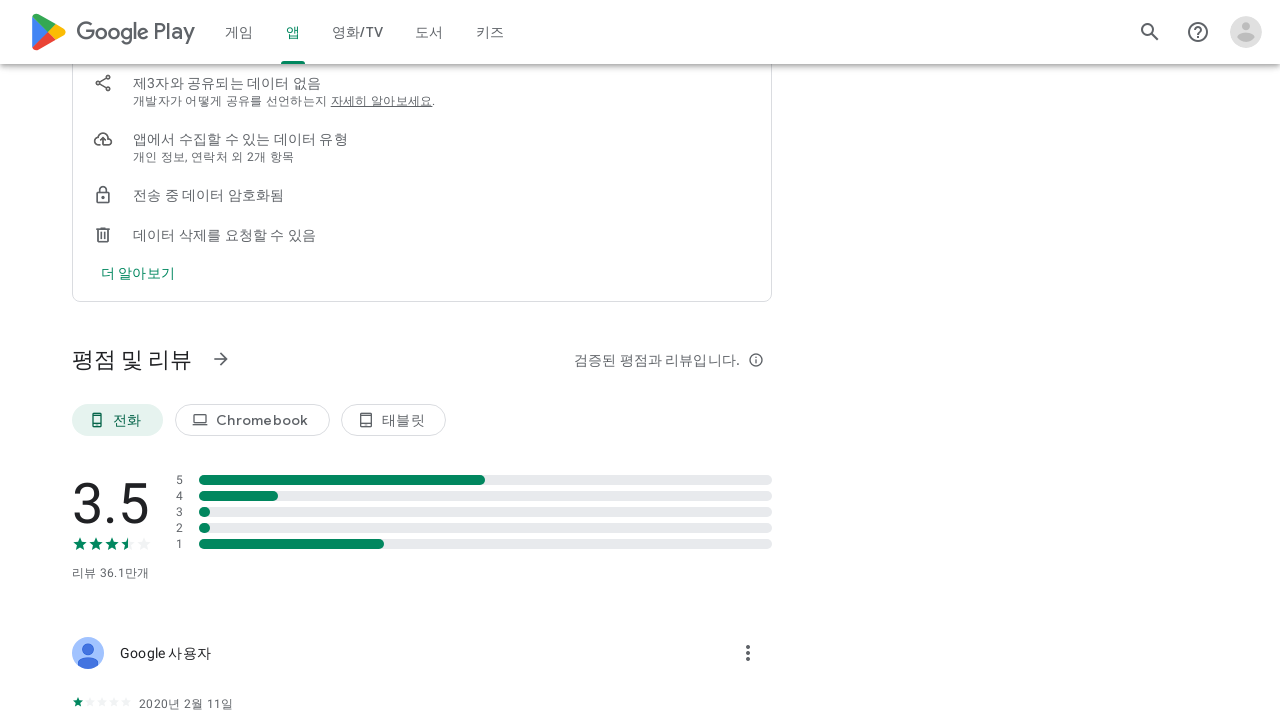

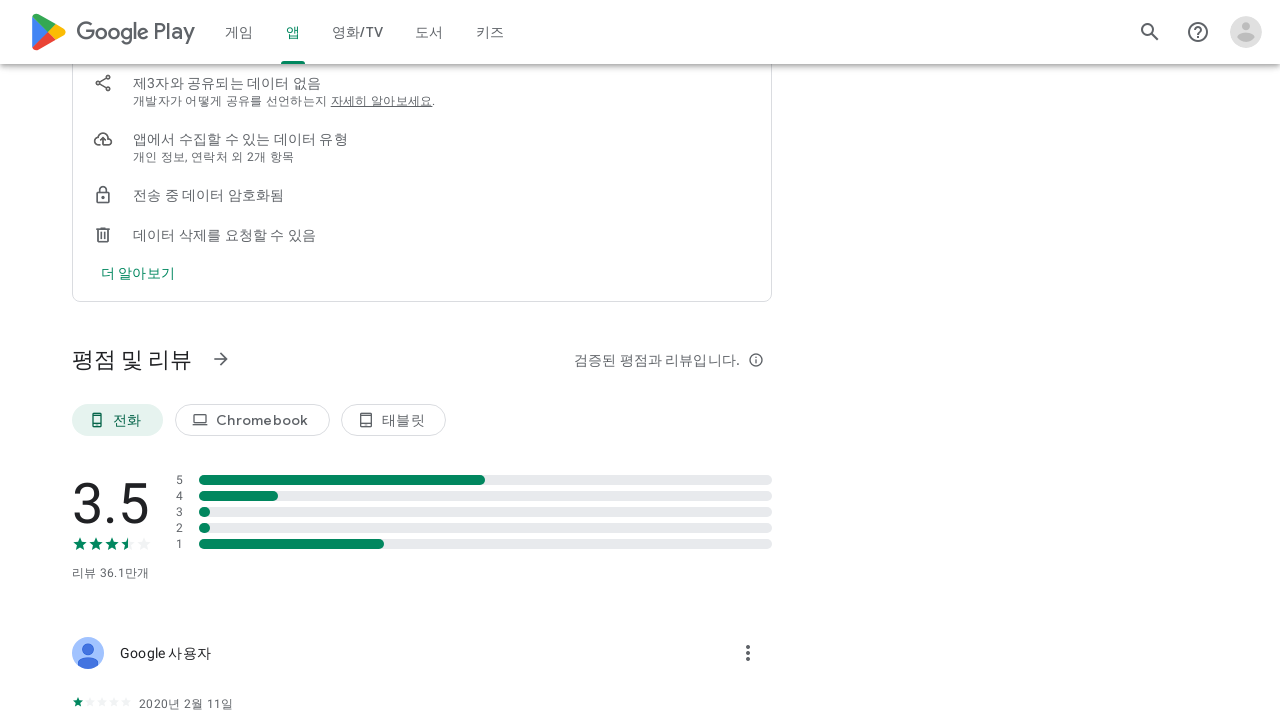